Navigates to the DemoQA automation practice form page

Starting URL: https://demoqa.com/automation-practice-form

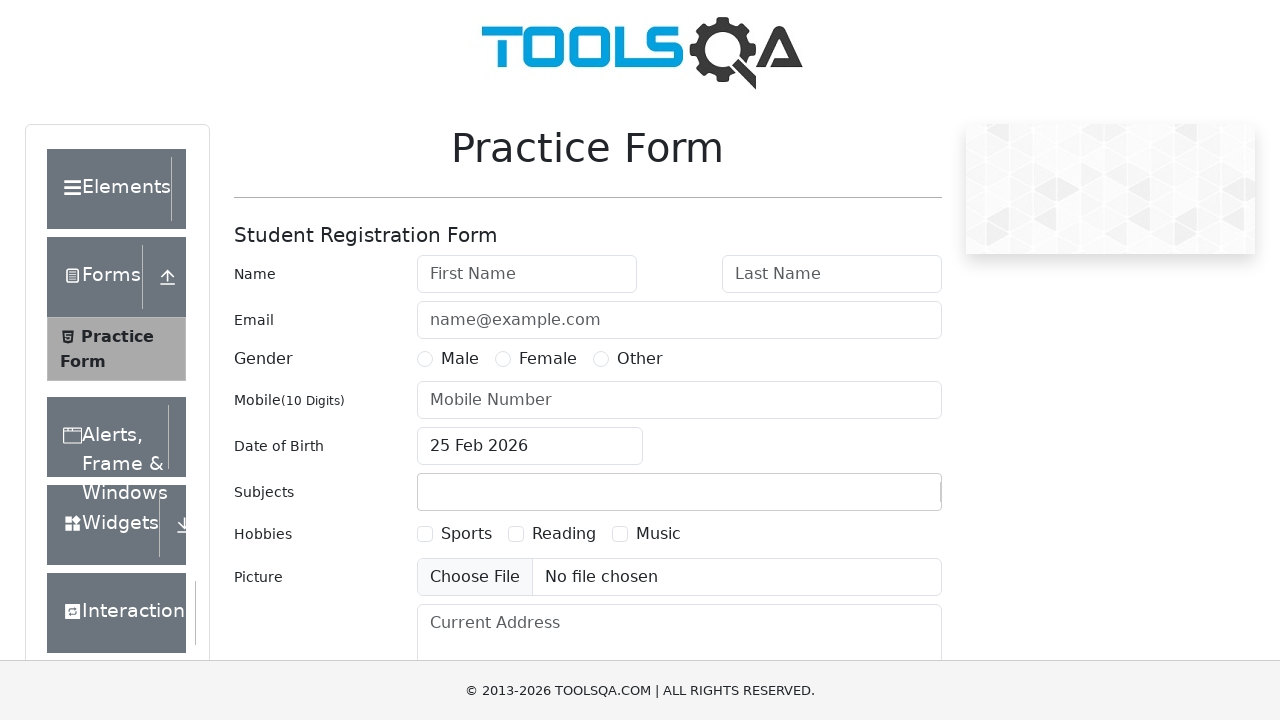

Navigated to DemoQA automation practice form page
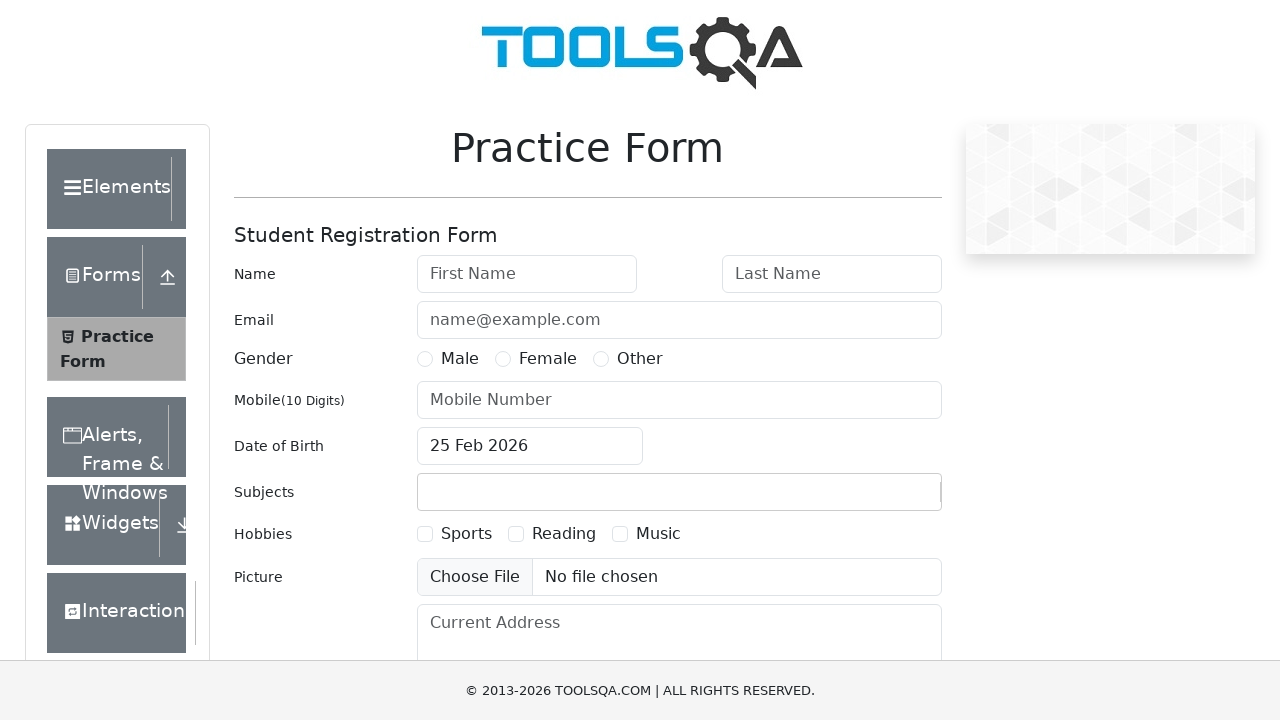

Waited for page to fully load
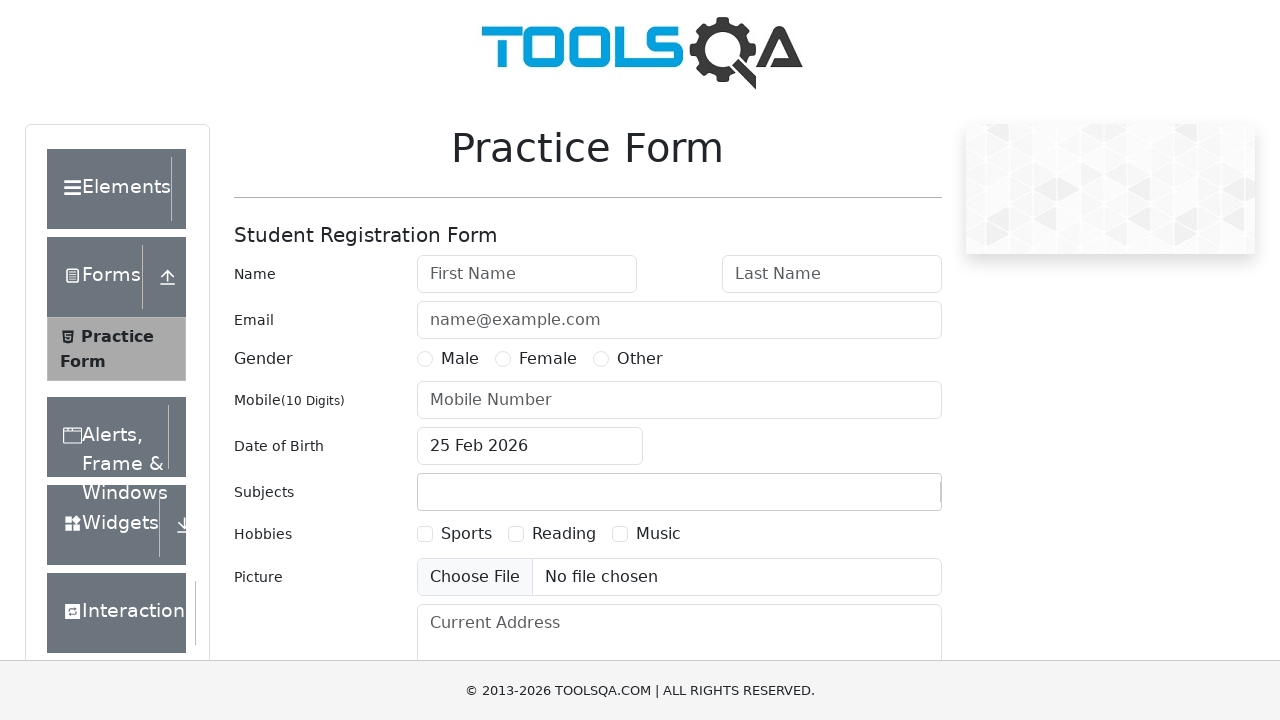

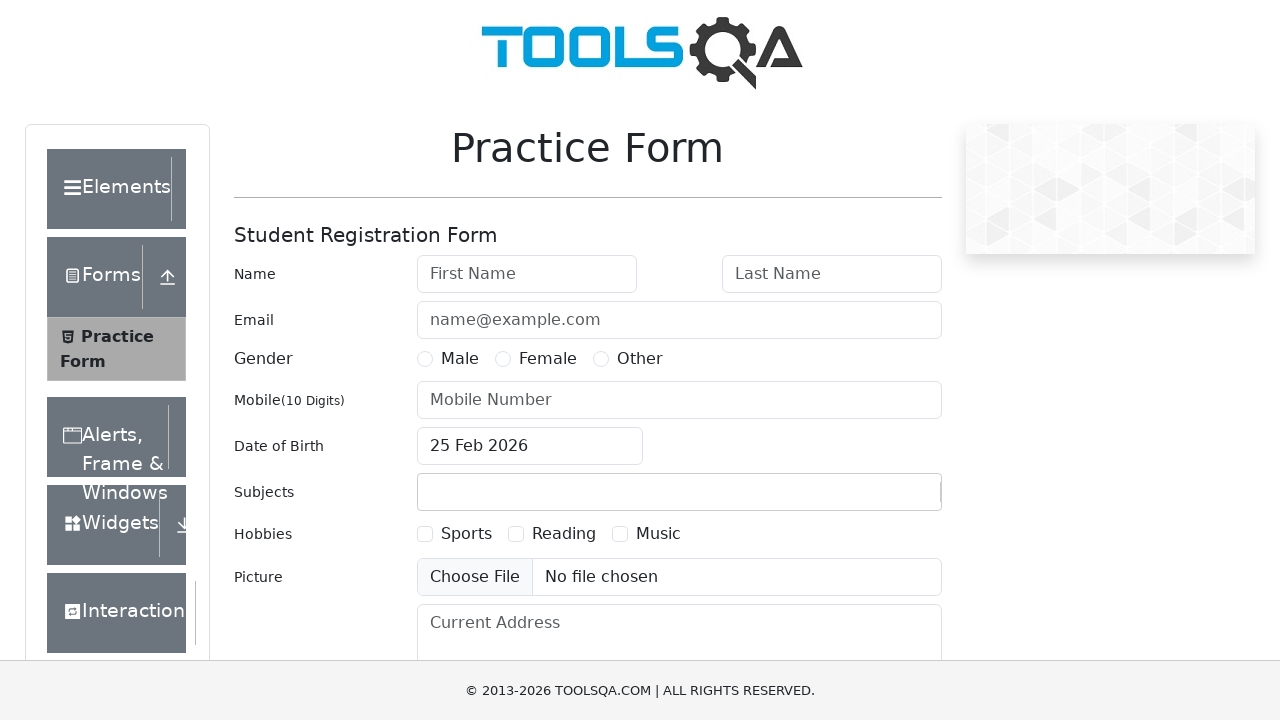